Tests JavaScript Prompt dialog by clicking the prompt button, entering text in the prompt, accepting it, and verifying the result

Starting URL: https://the-internet.herokuapp.com/javascript_alerts

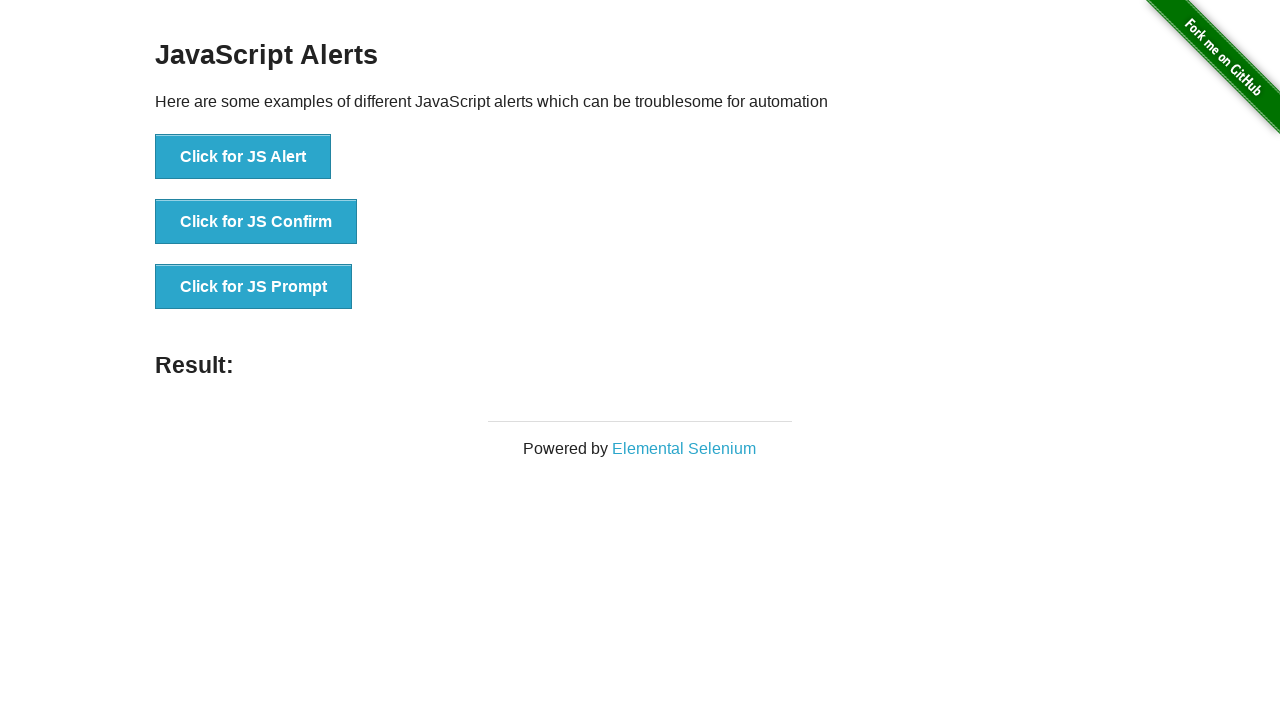

Set up dialog handler to accept prompt with message
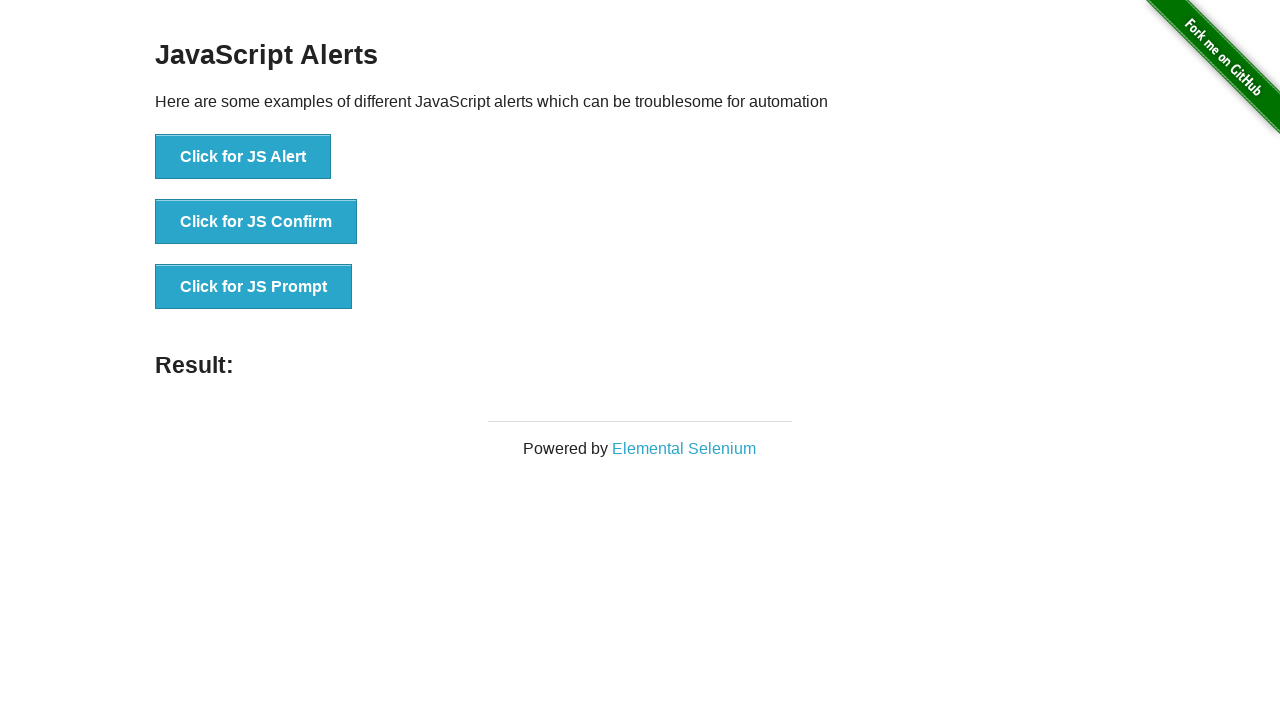

Clicked the JS Prompt button at (254, 287) on xpath=//button[contains(text(),'Click for JS Prompt')]
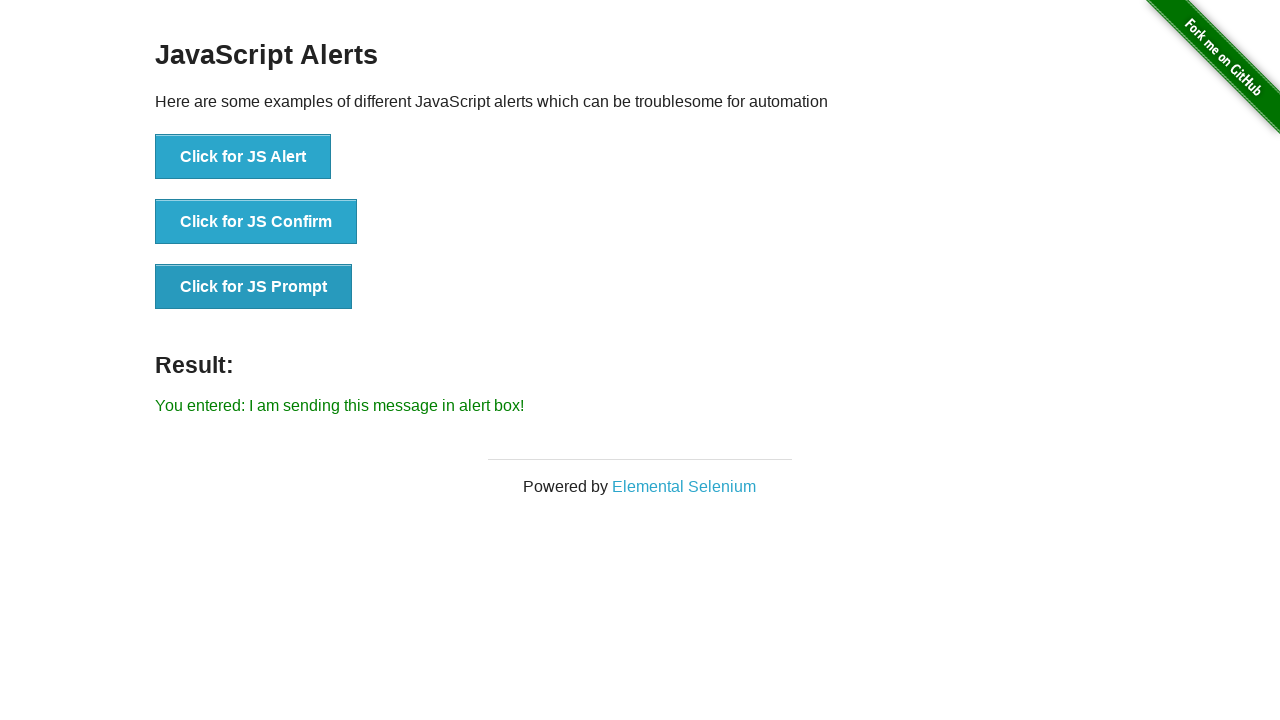

Result element loaded after prompt was accepted
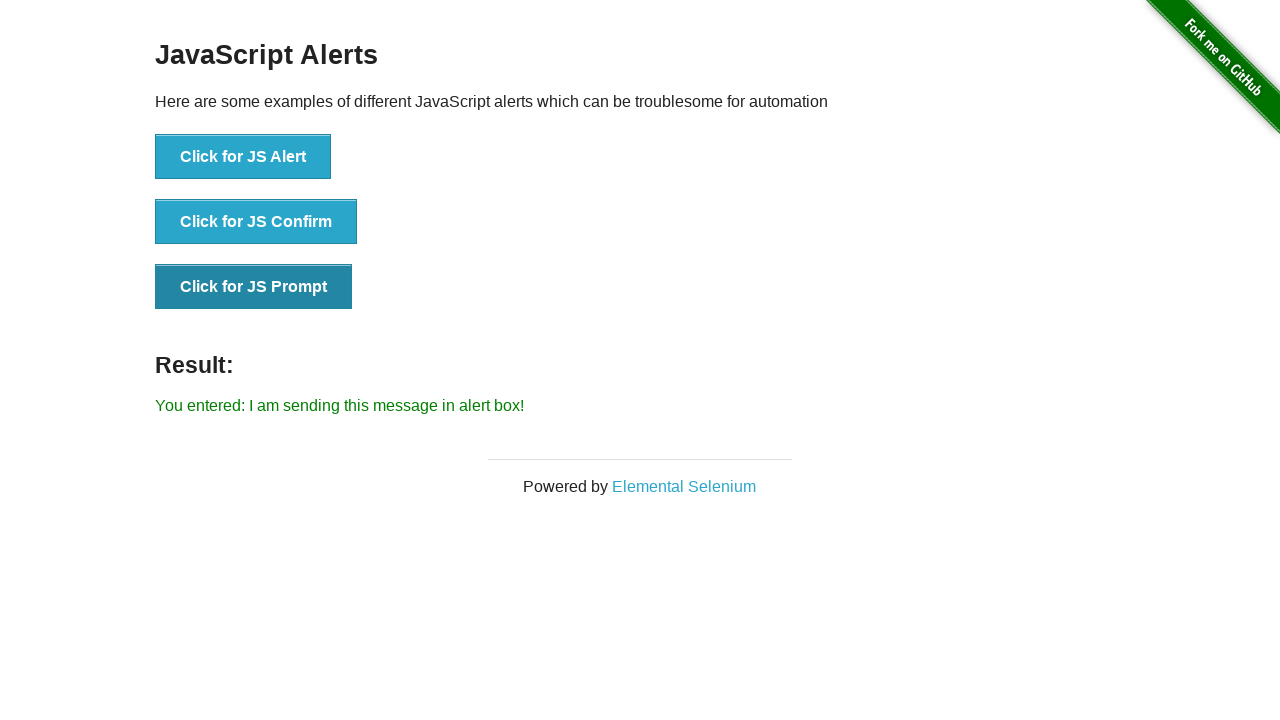

Retrieved result text from page
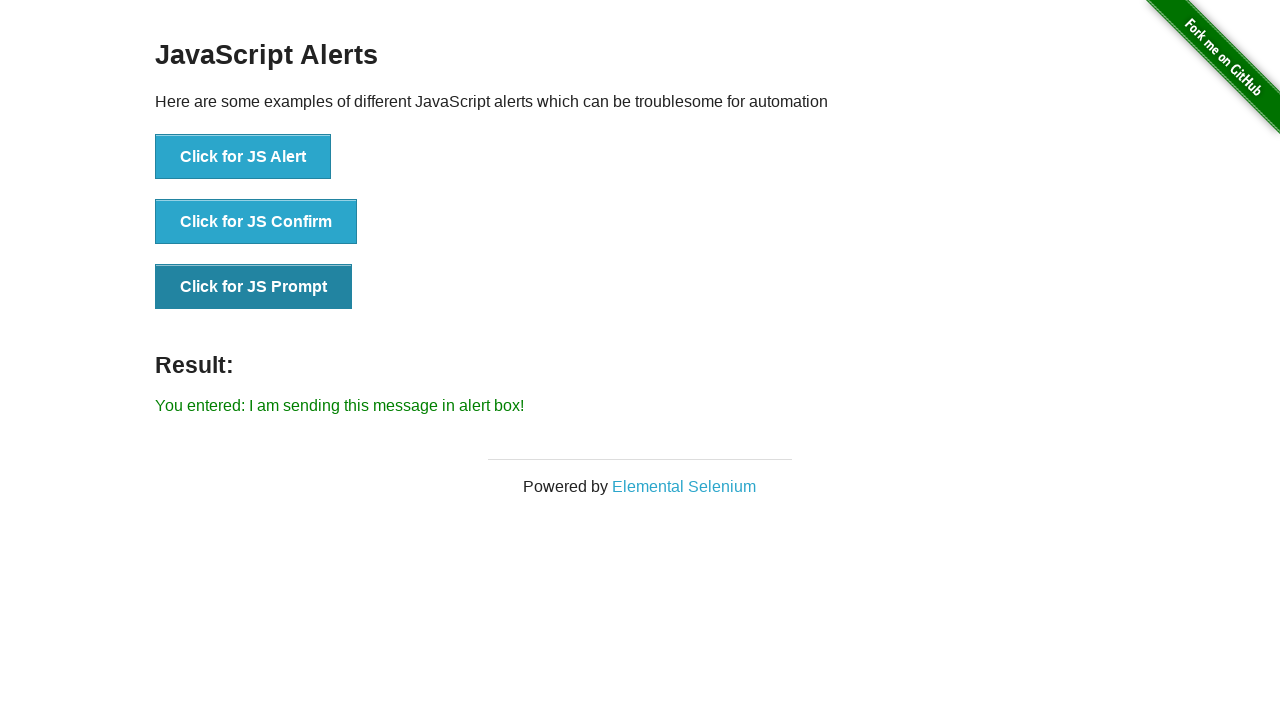

Verified result text matches expected message
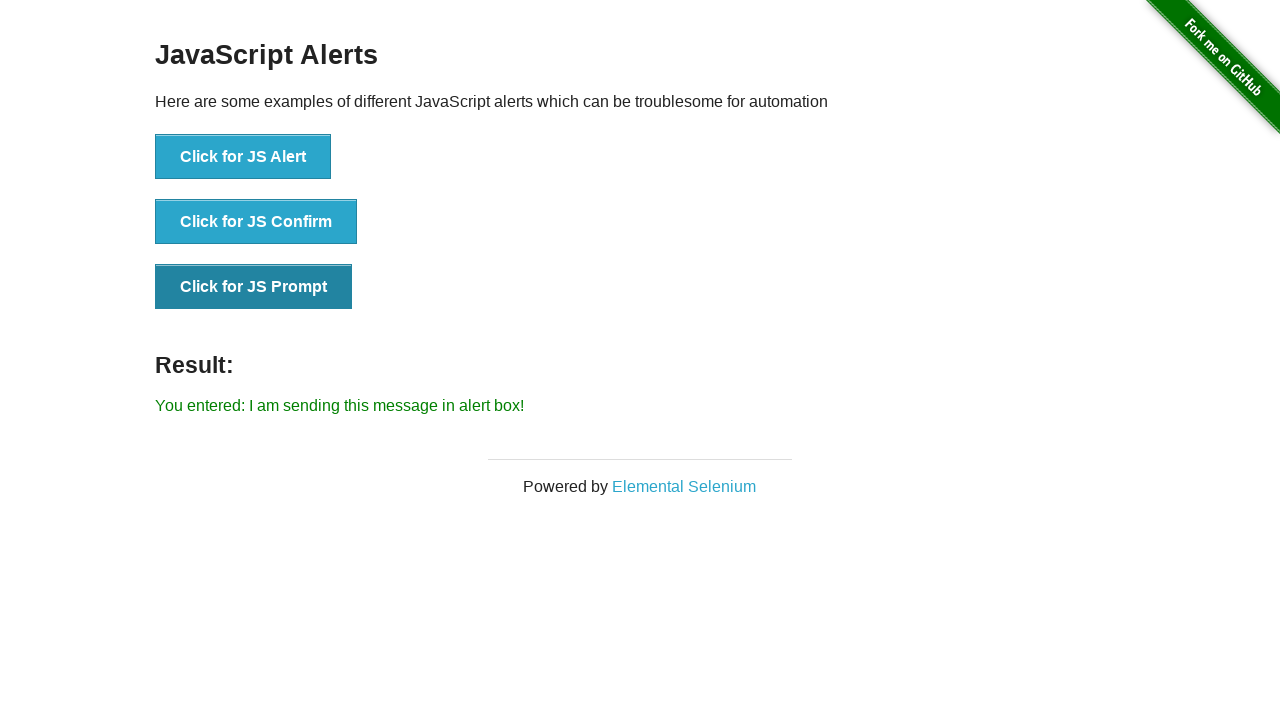

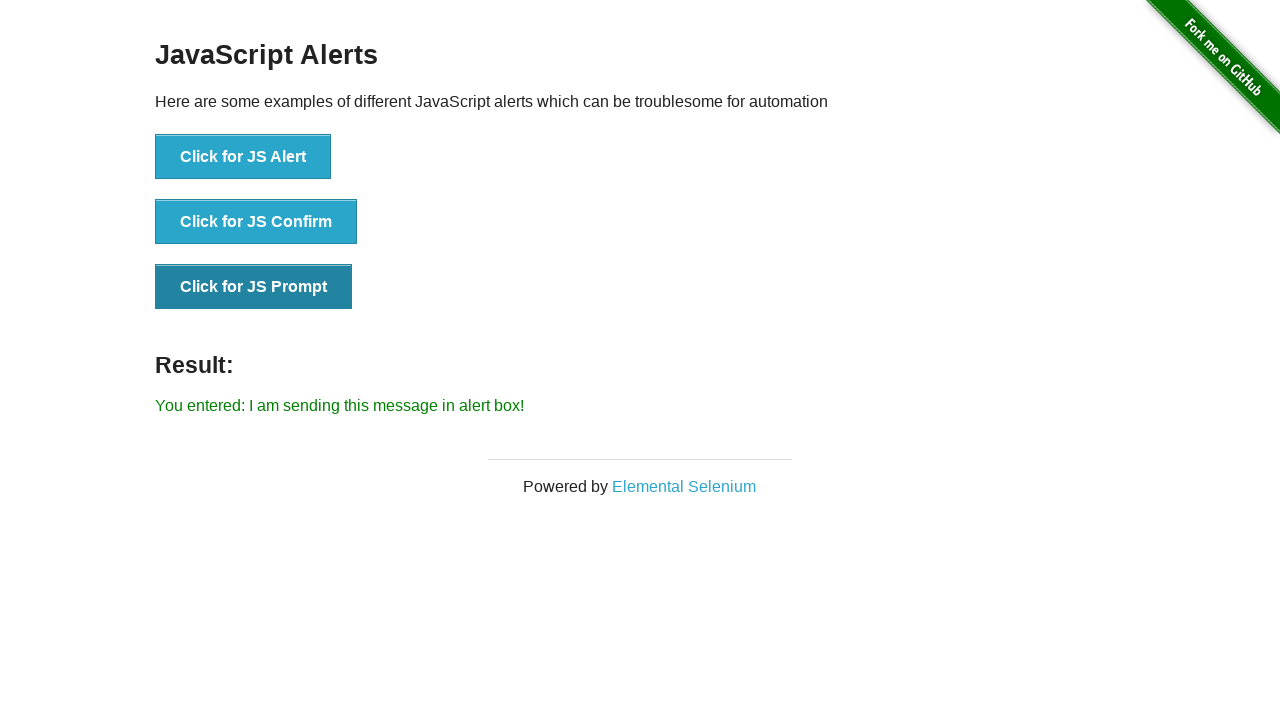